Tests checkbox functionality by scrolling down and randomly selecting one checkbox

Starting URL: https://rahulshettyacademy.com/AutomationPractice/

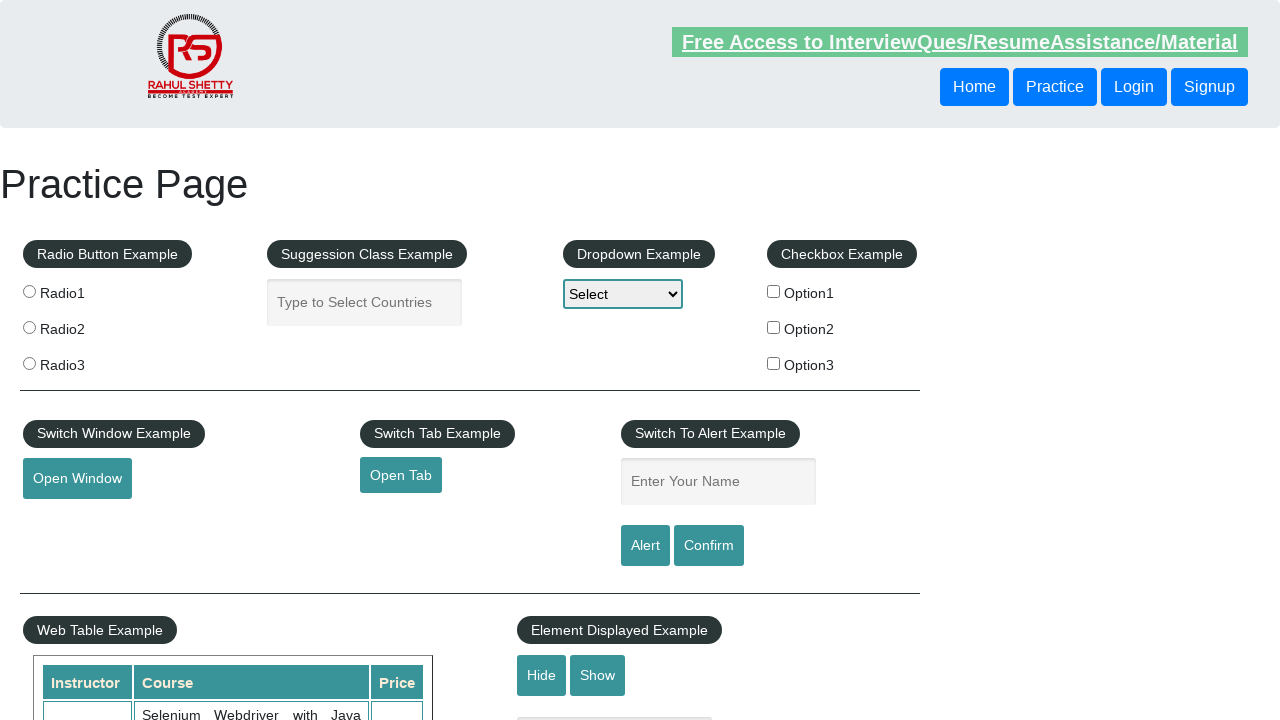

Scrolled down to checkbox section
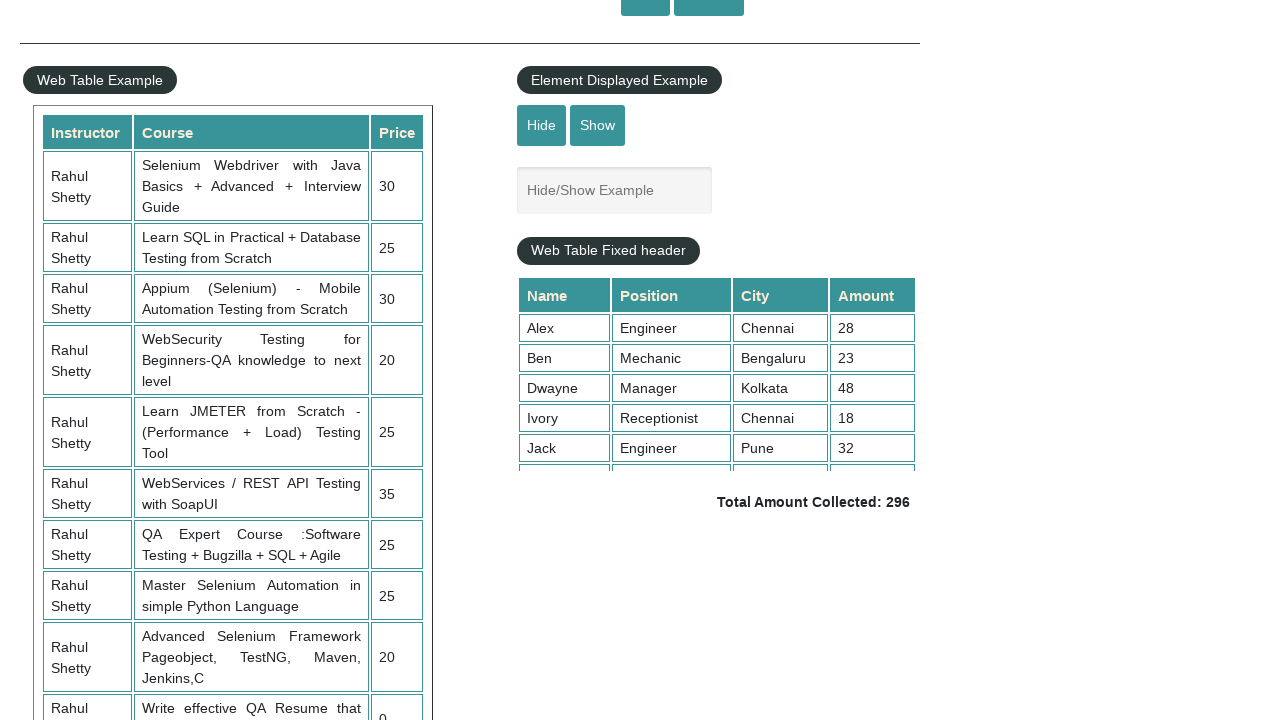

Located all checkboxes in the checkbox section
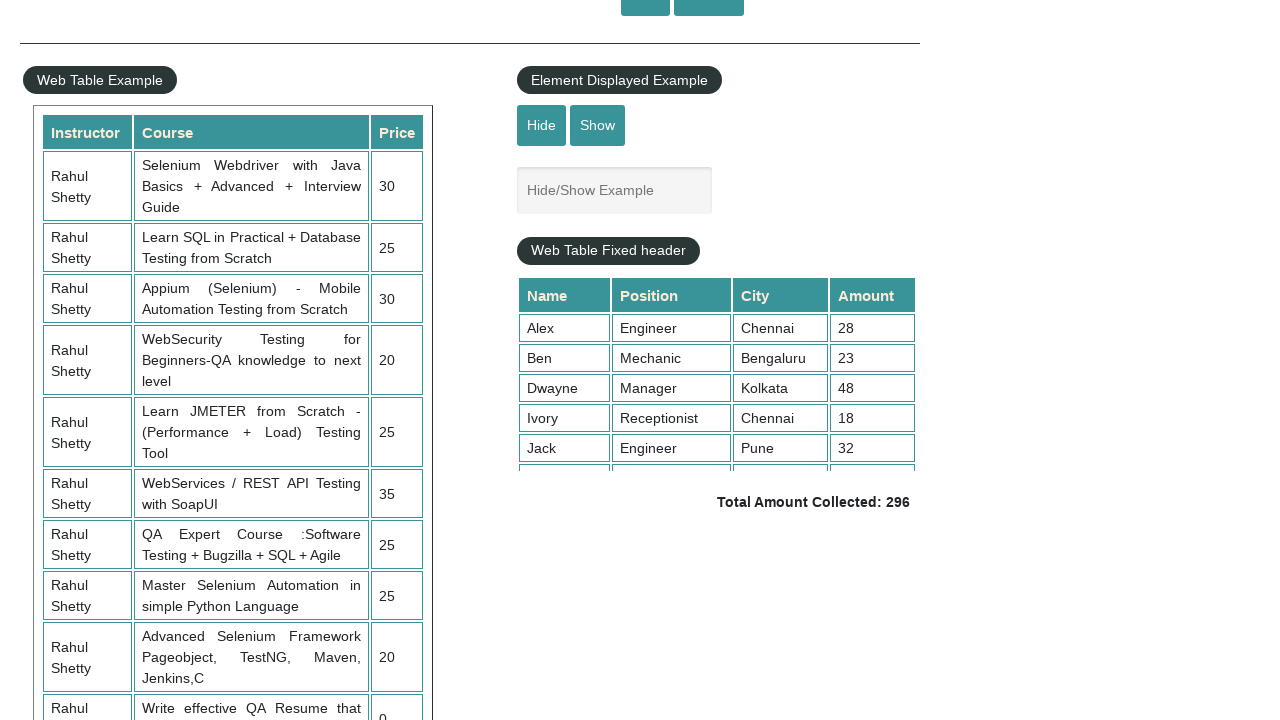

Selected random checkbox at index 1
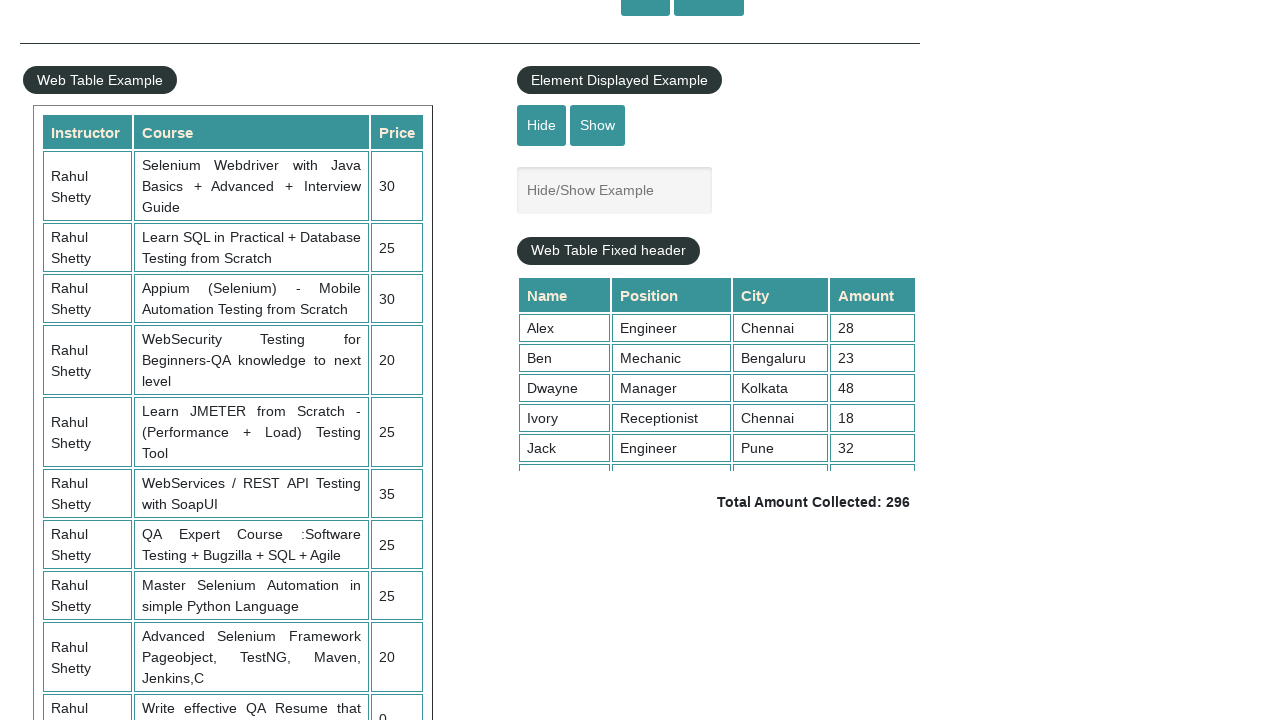

Clicked randomly selected checkbox at index 1 at (774, 327) on #checkbox-example input >> nth=1
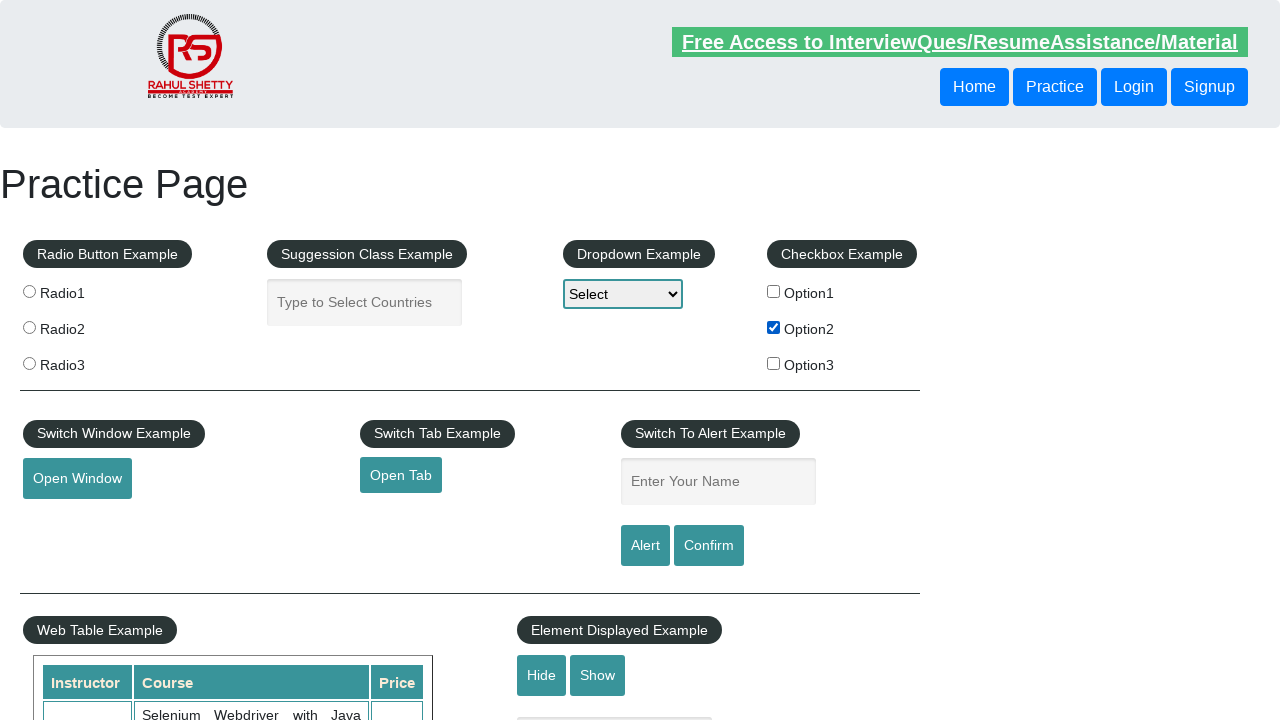

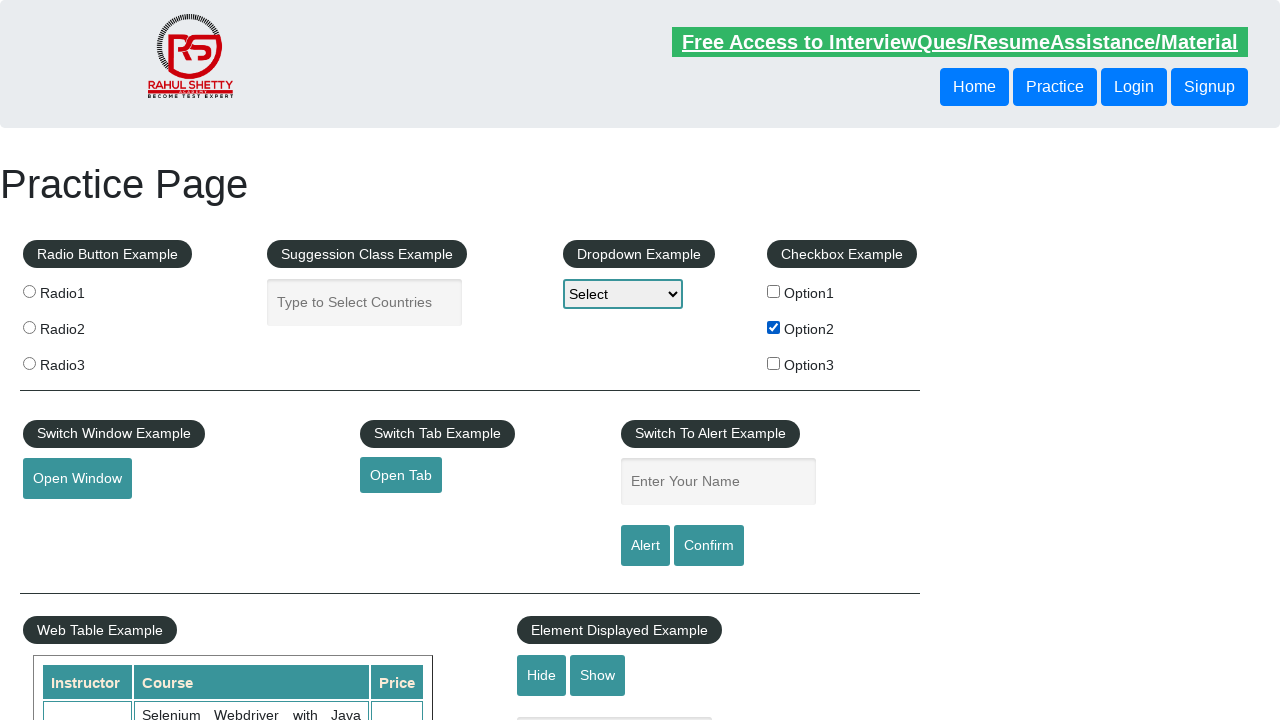